Tests responsive design by resizing the viewport to different TV resolutions (HD, Full HD, 4K) and verifying the body remains visible.

Starting URL: https://ctv.play.tv2.no/production/play/philips/

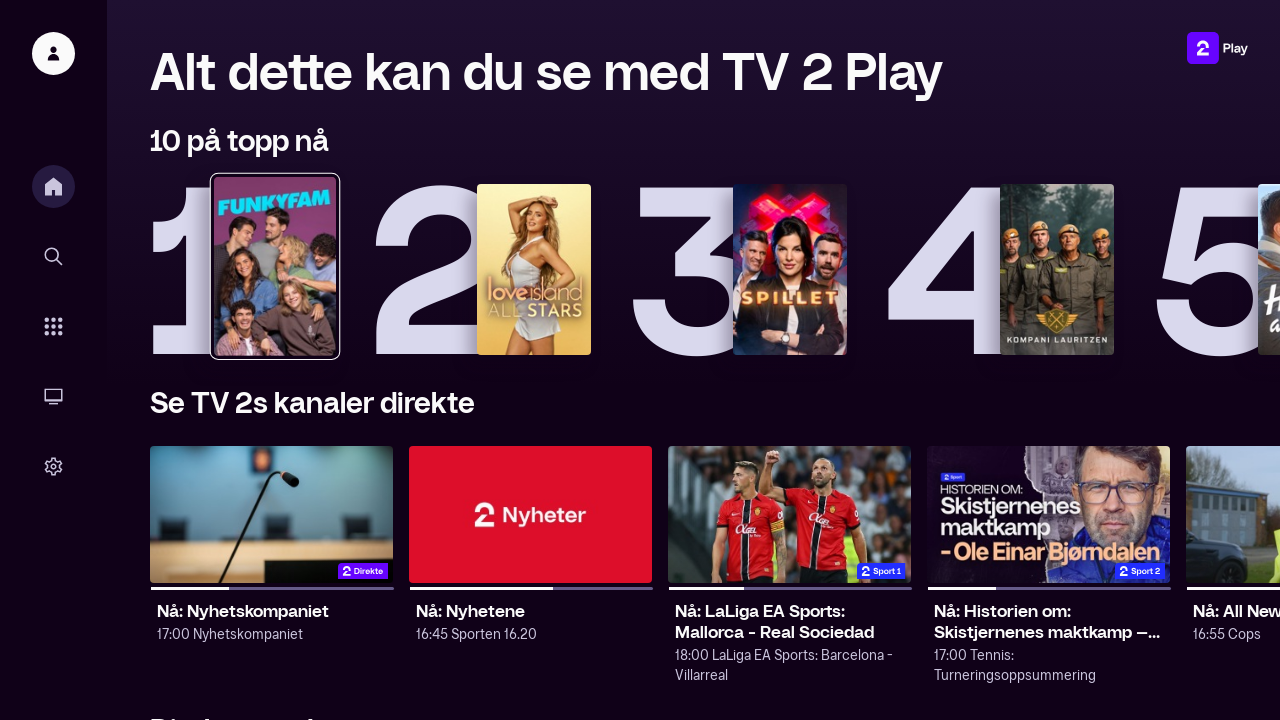

Set viewport size to 1280x720
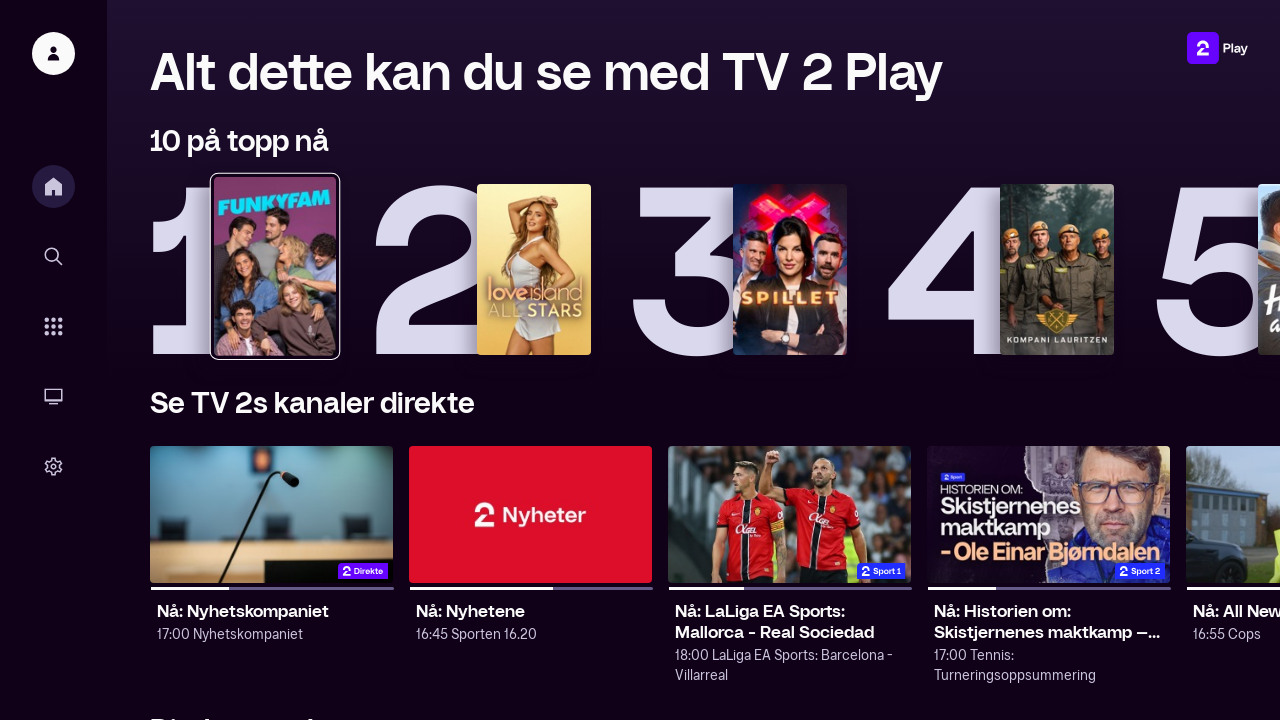

Reloaded page at 1280x720 resolution
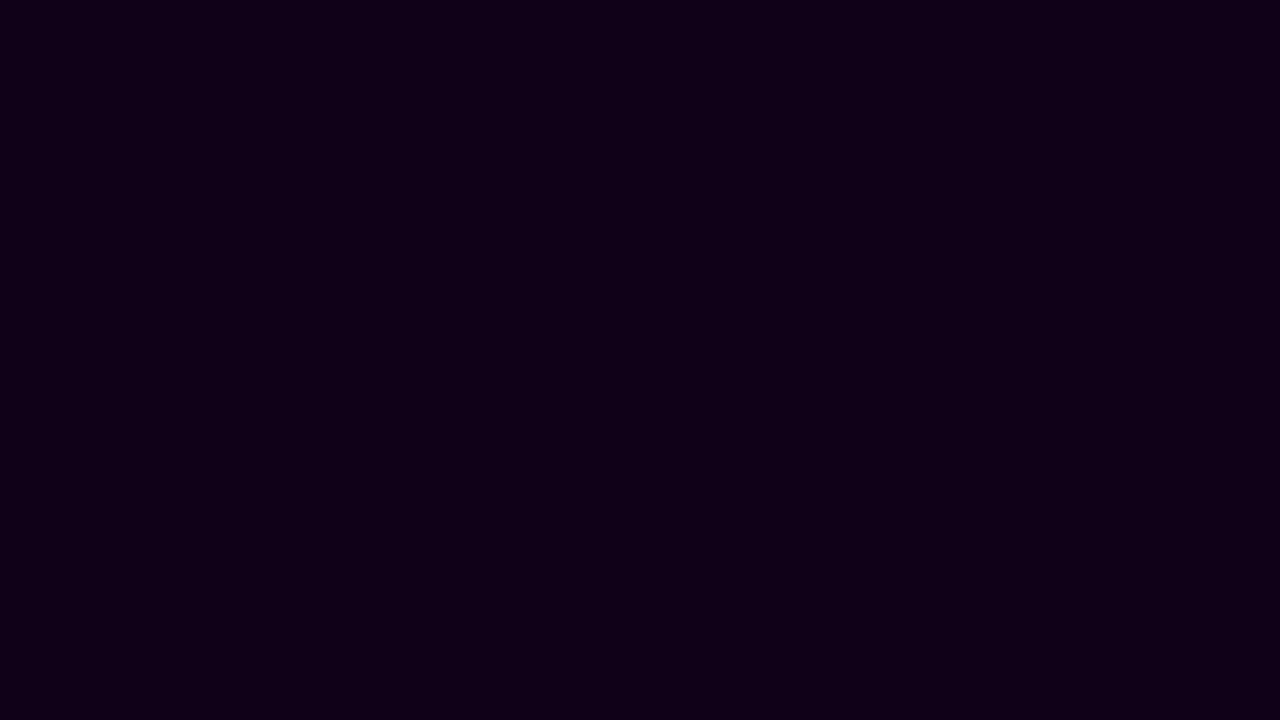

Body element loaded at 1280x720
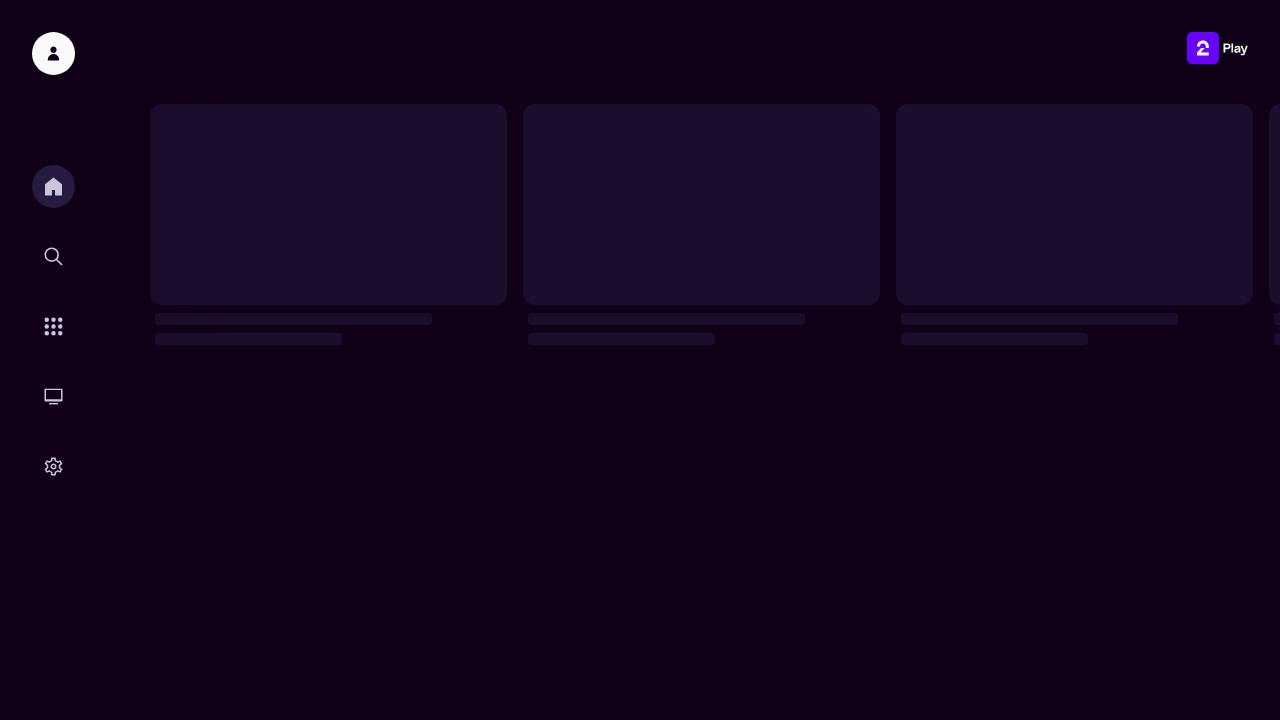

Verified body is visible at 1280x720 resolution
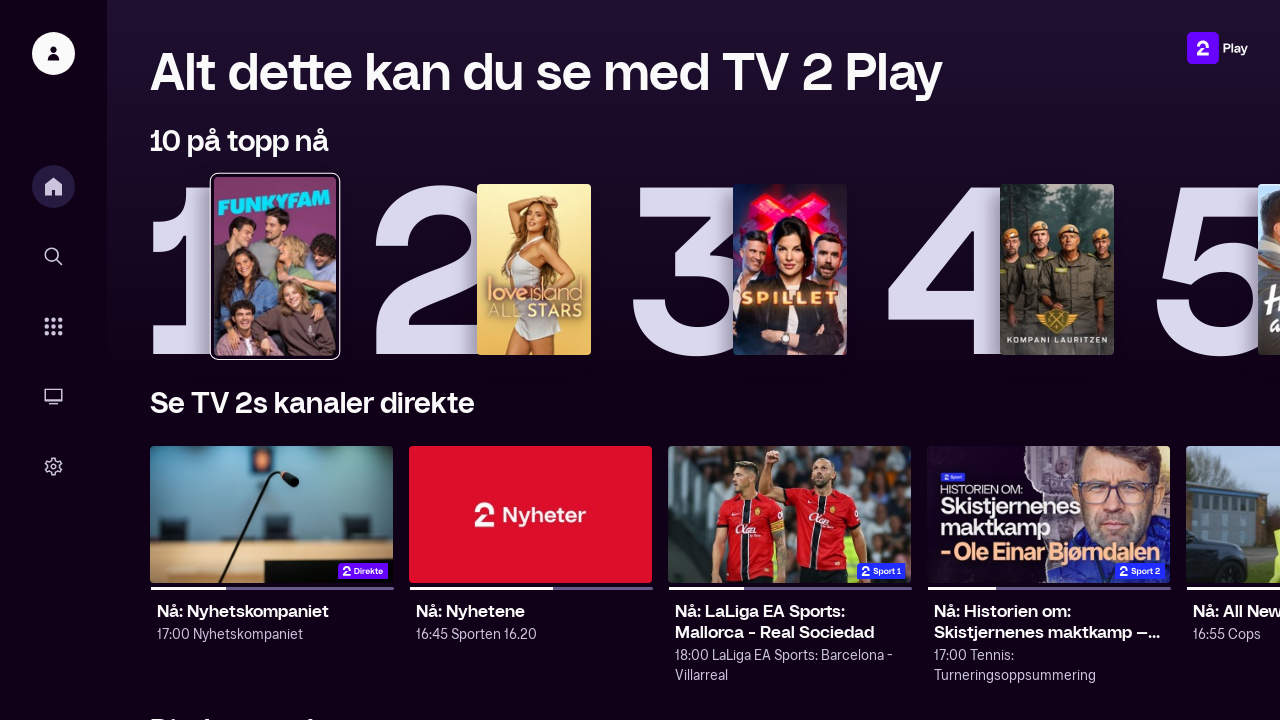

Set viewport size to 1920x1080
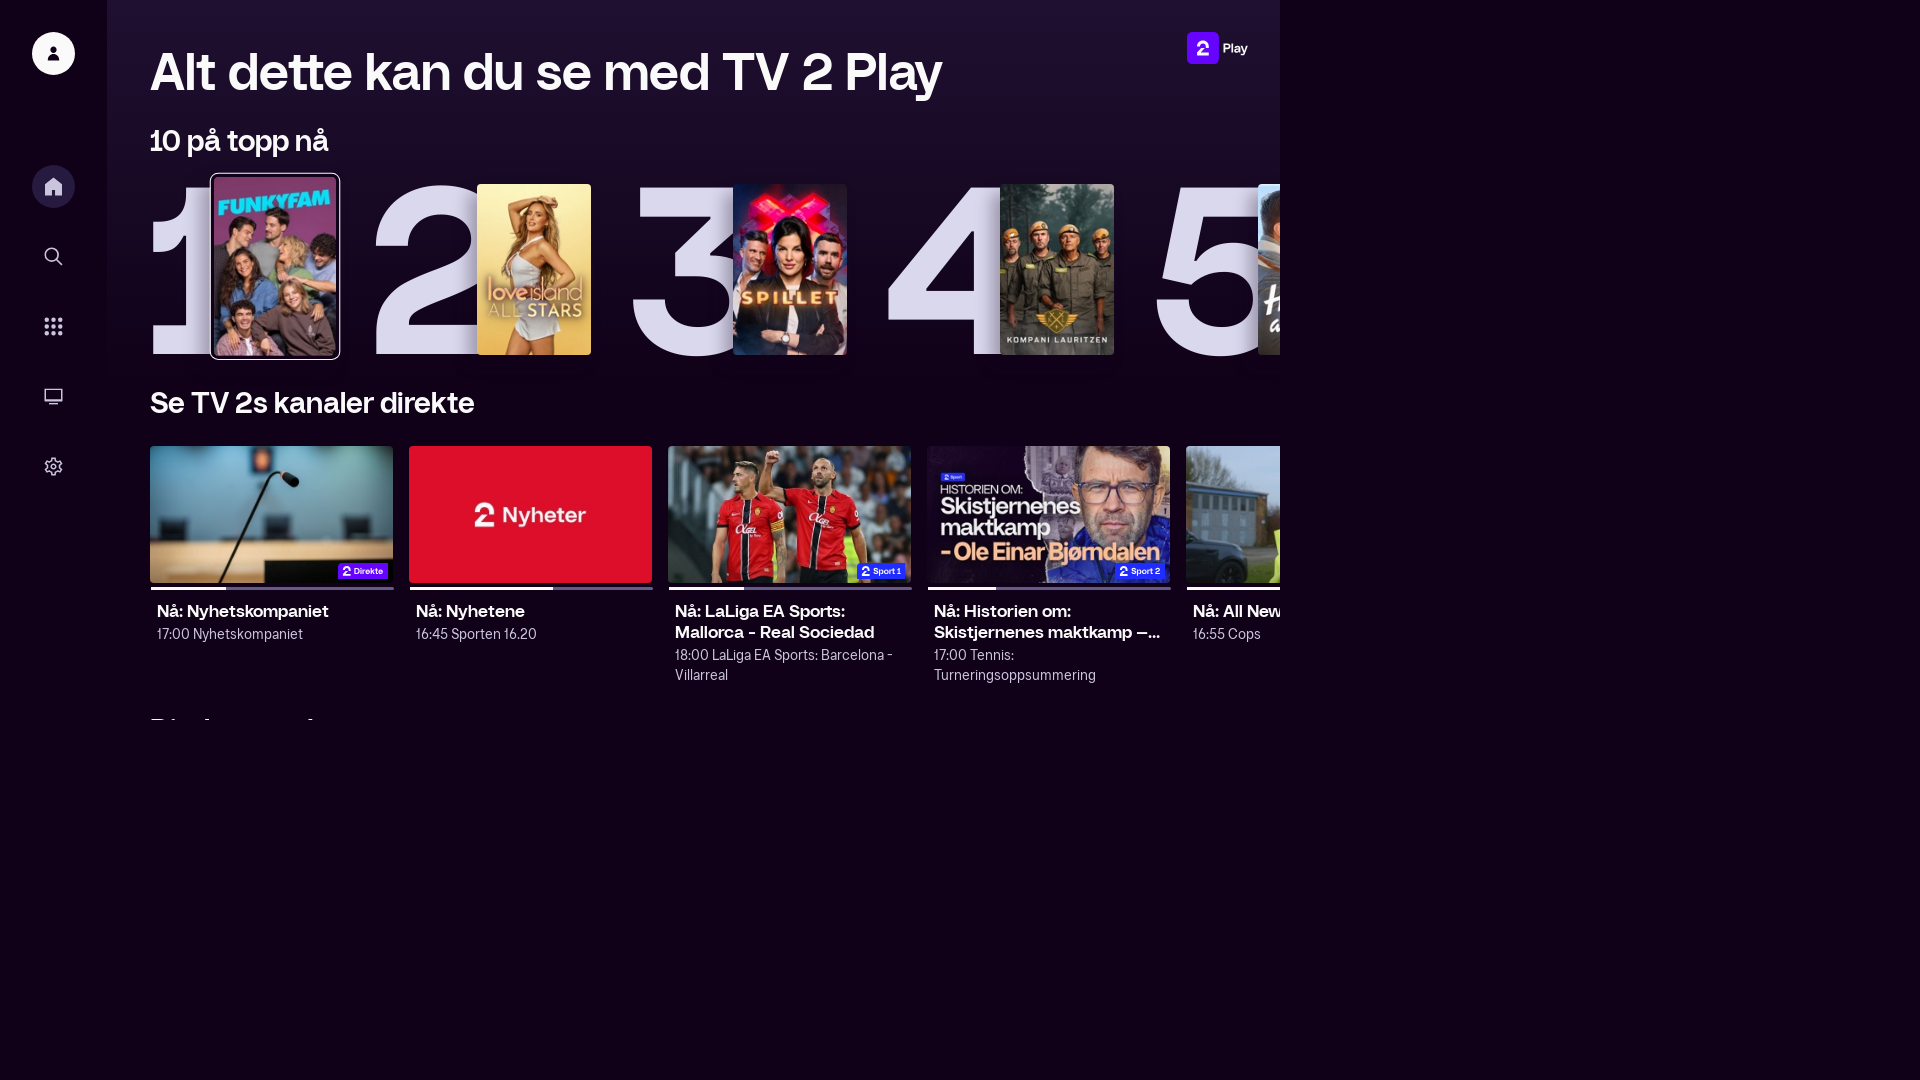

Reloaded page at 1920x1080 resolution
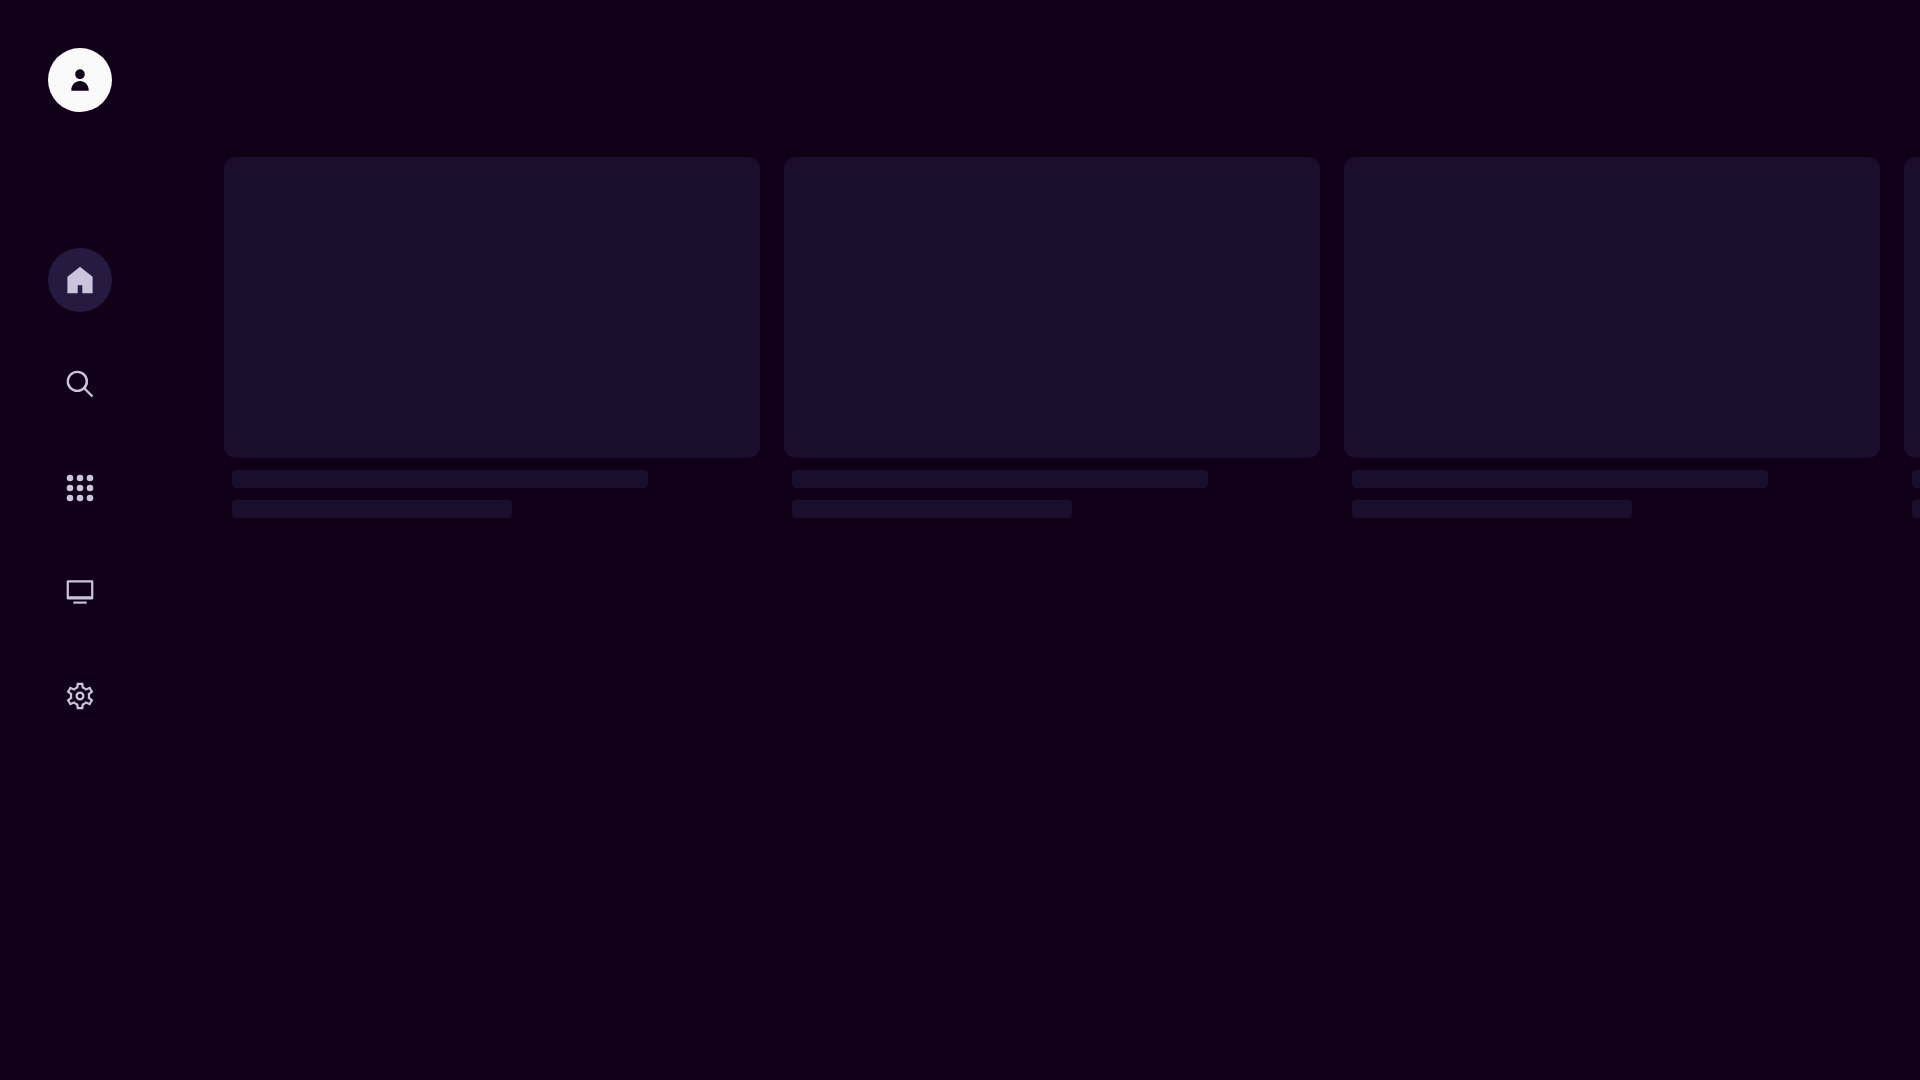

Body element loaded at 1920x1080
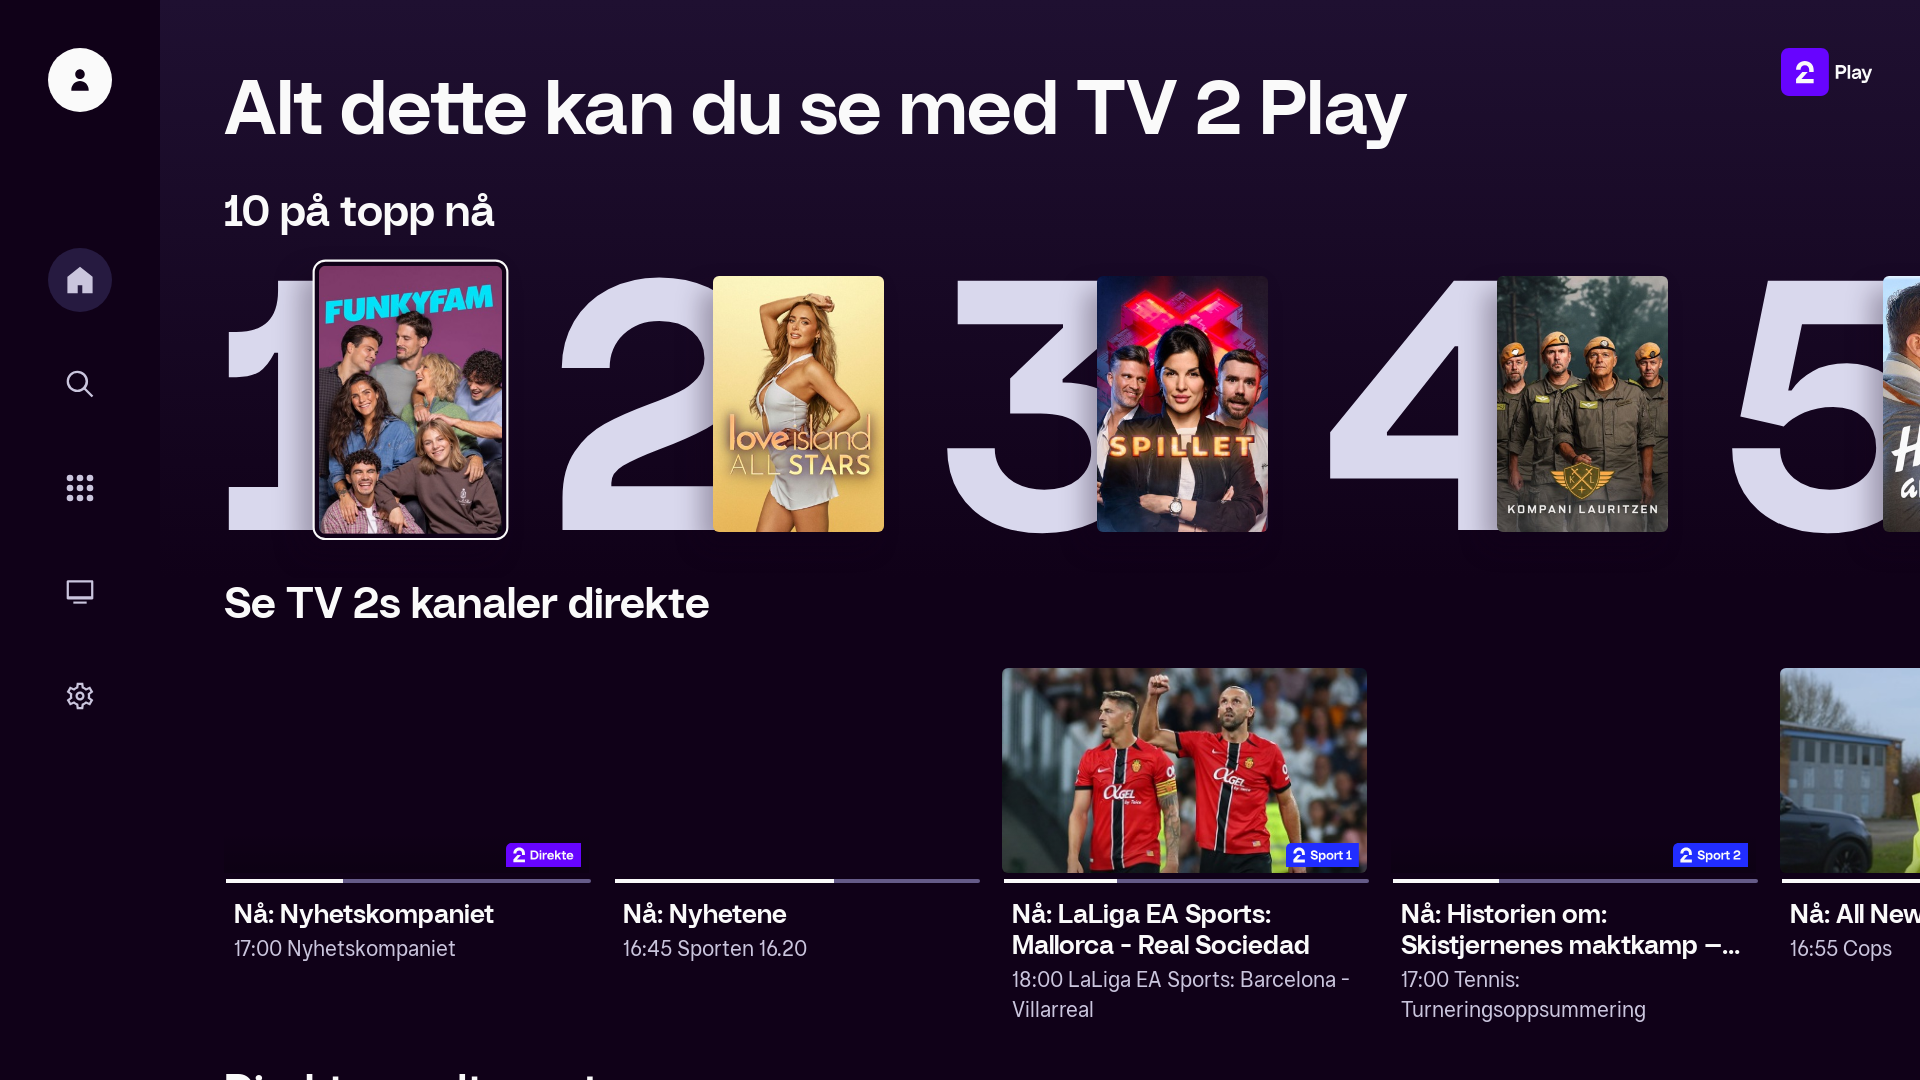

Verified body is visible at 1920x1080 resolution
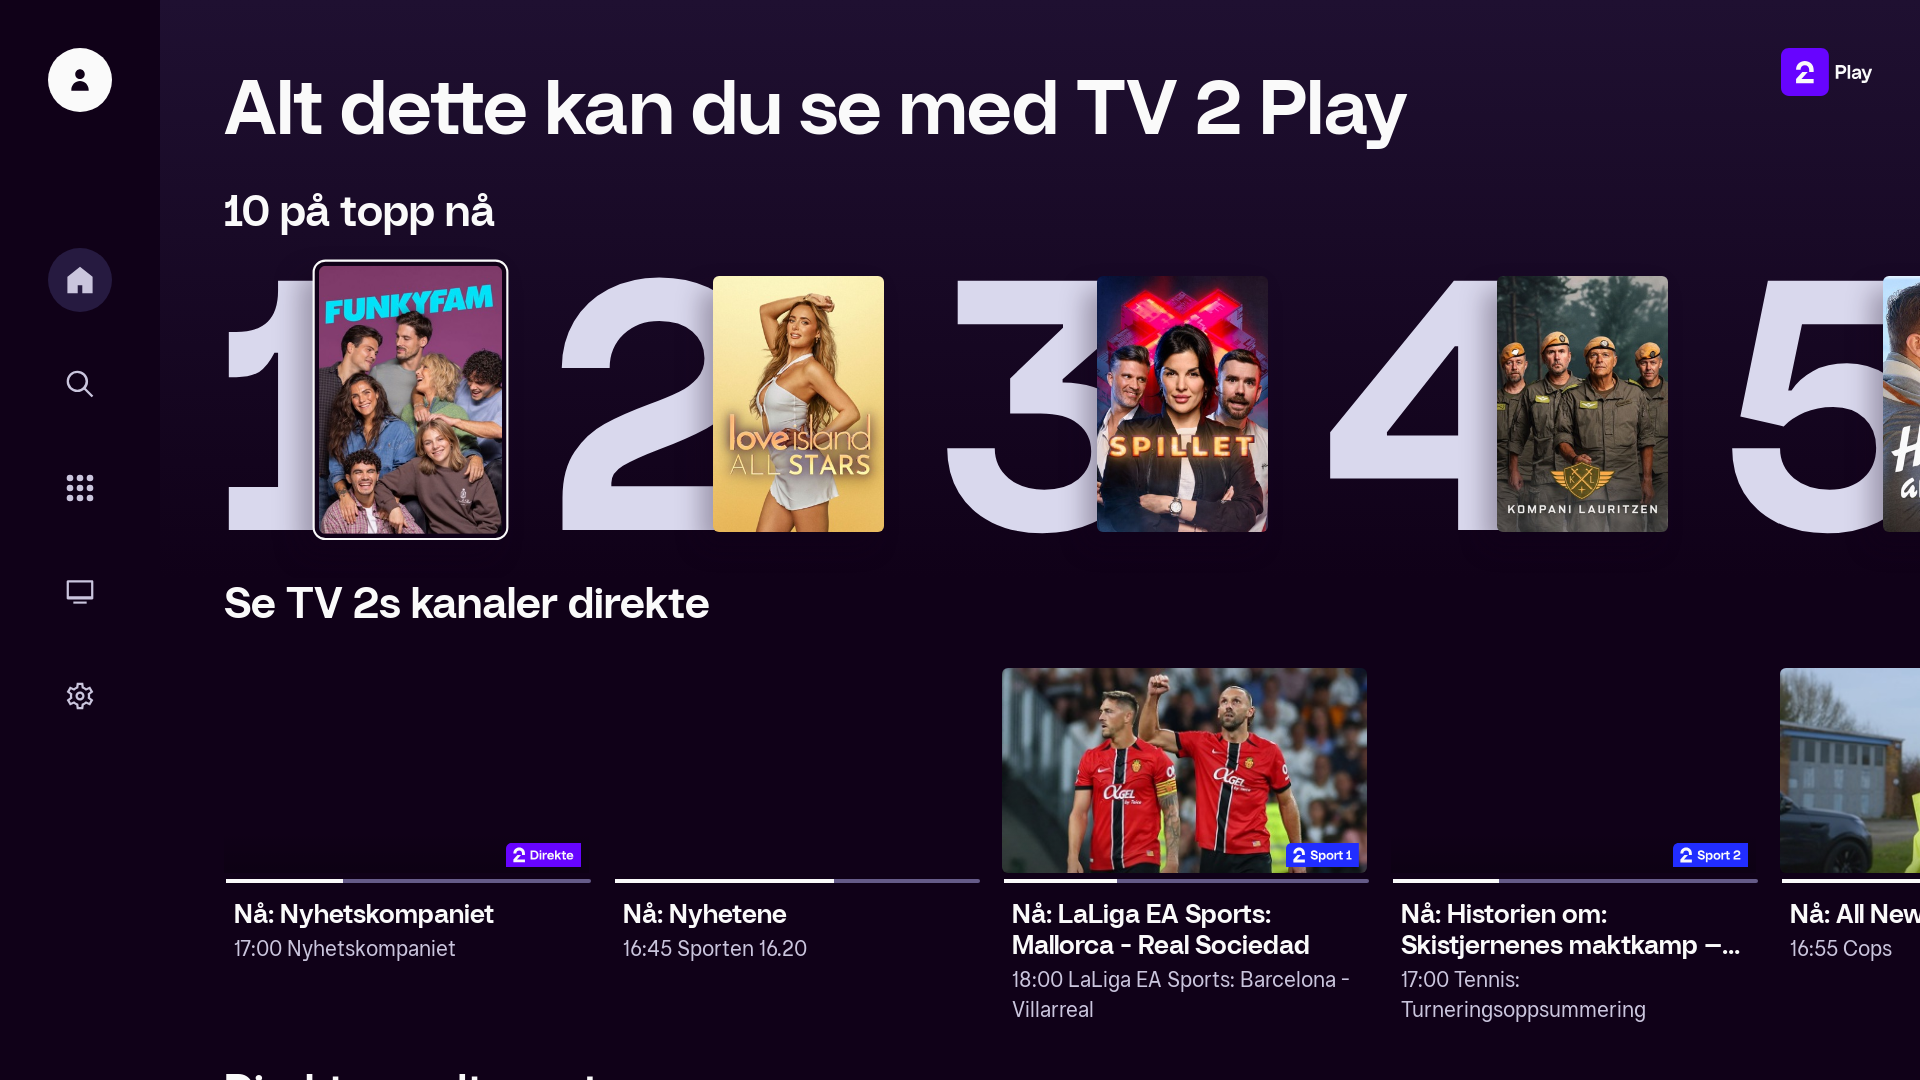

Set viewport size to 3840x2160
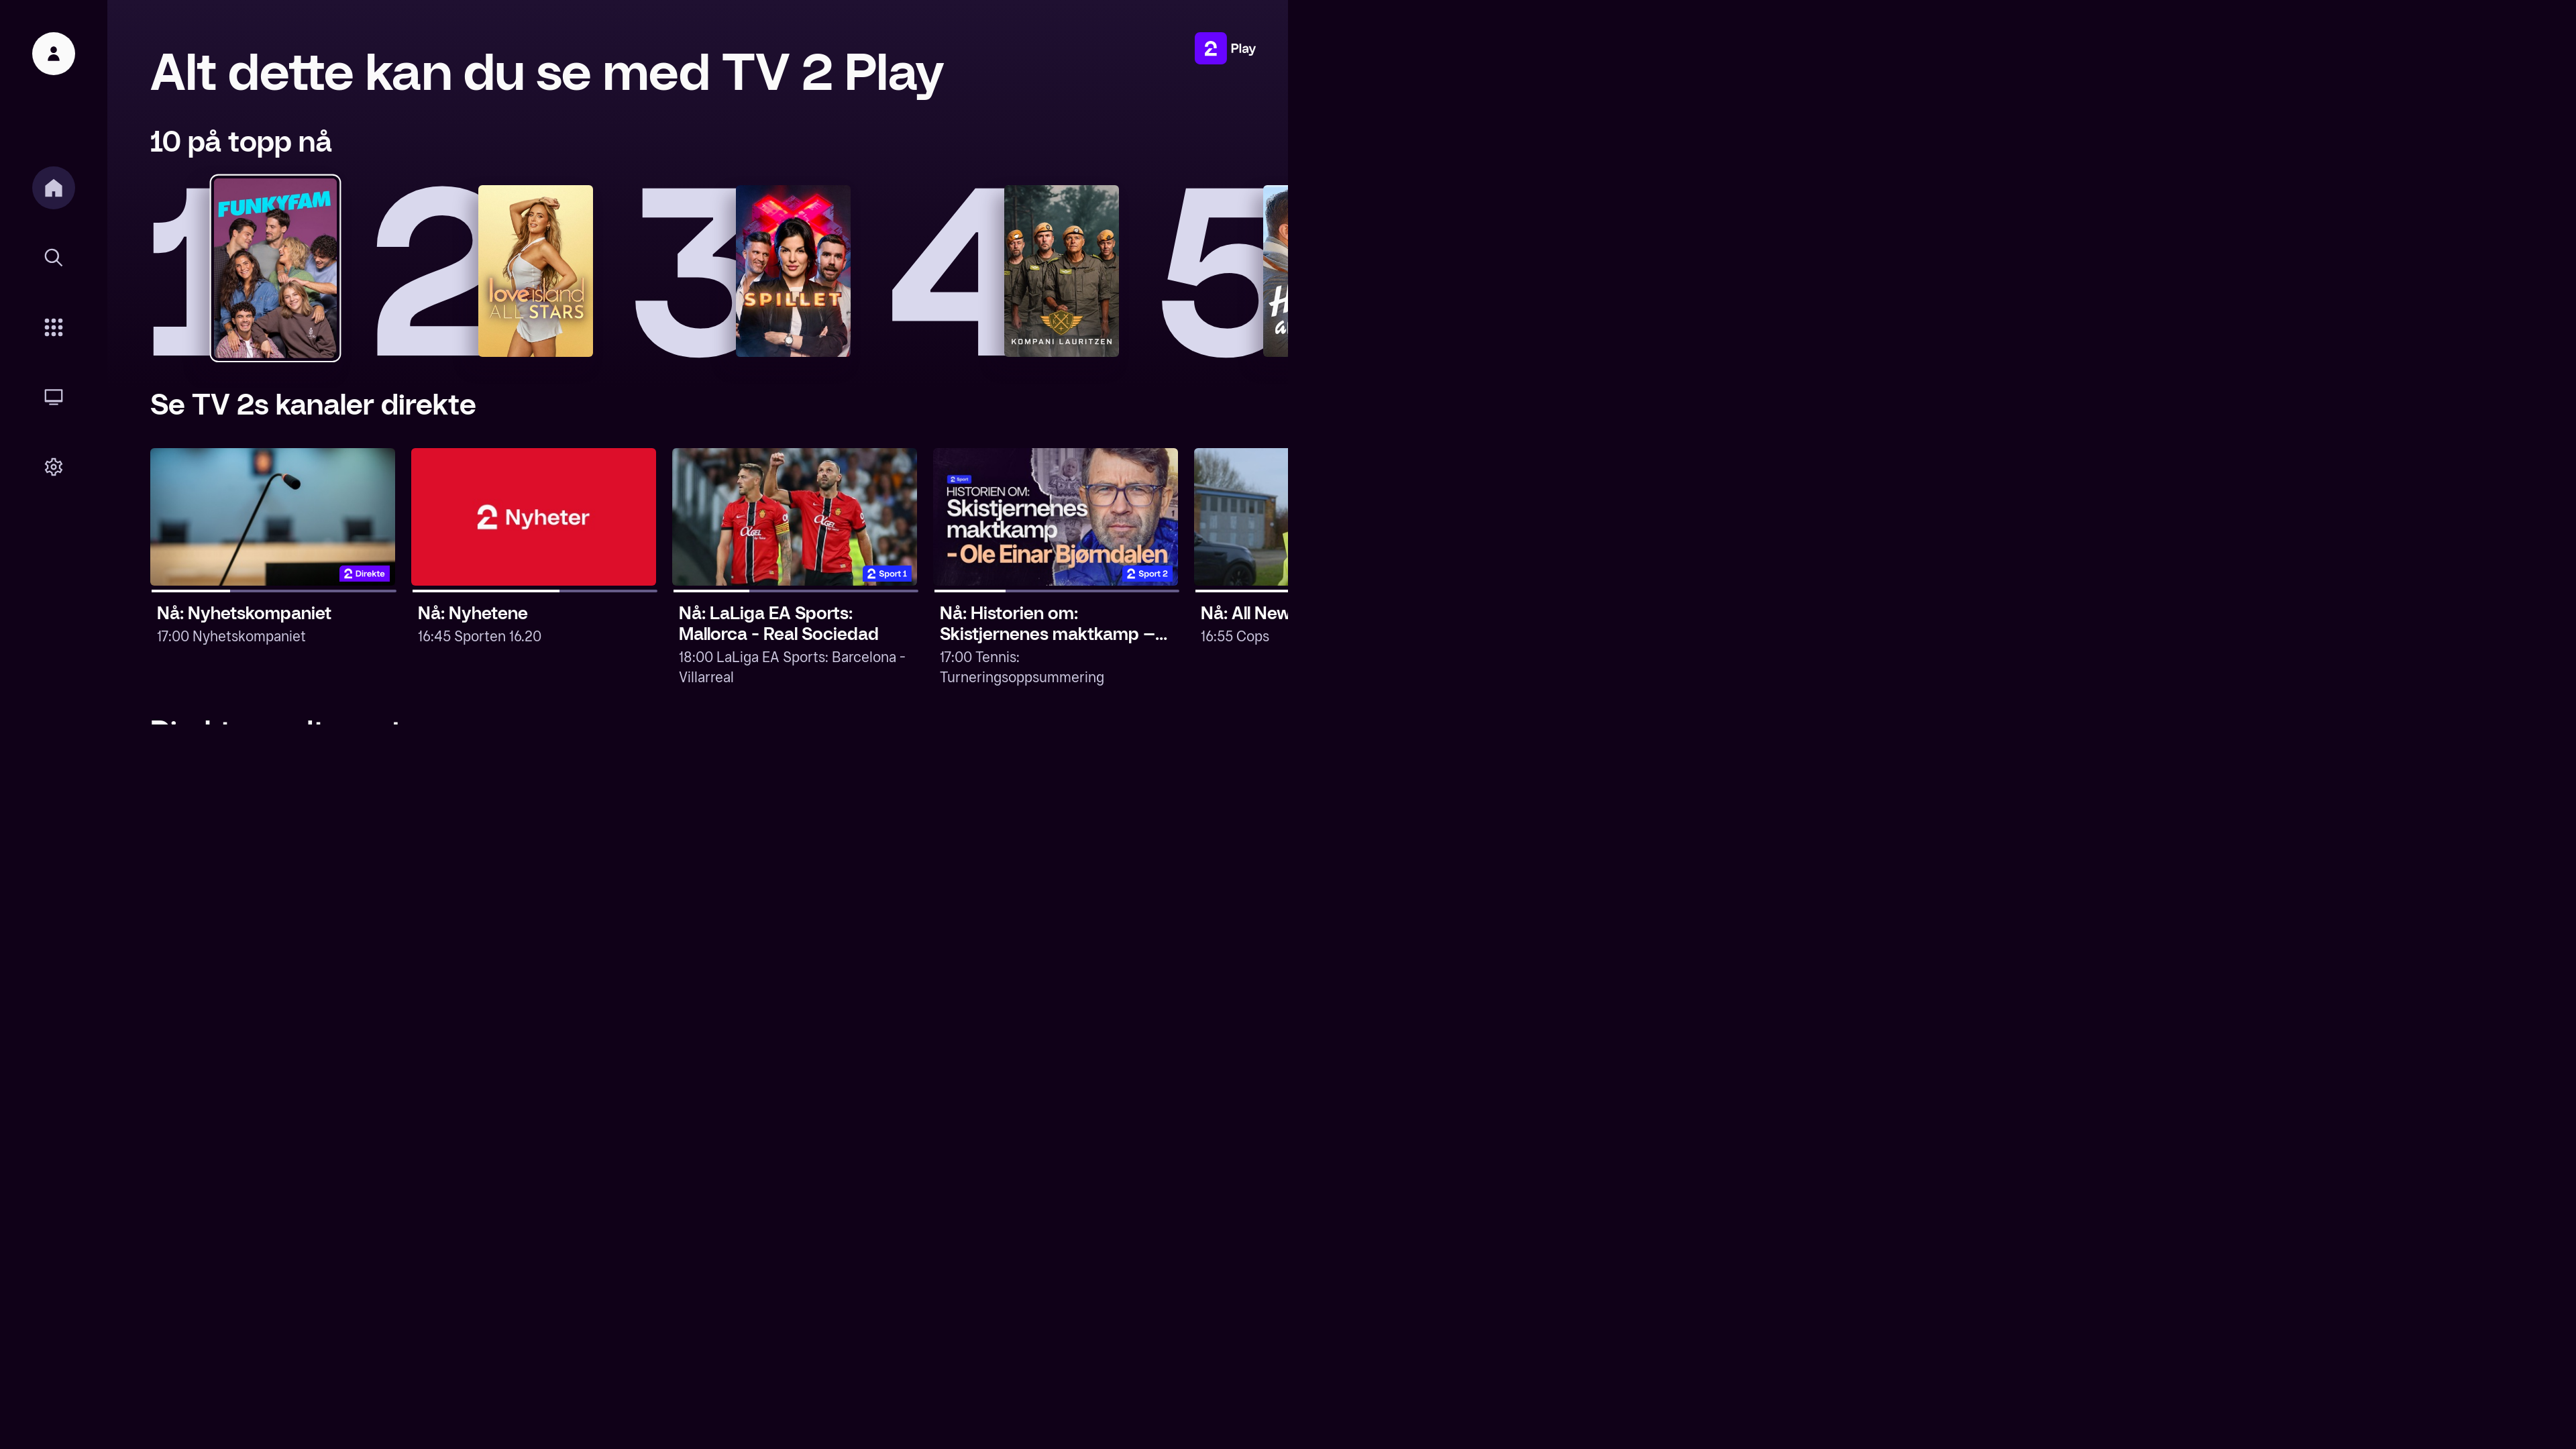

Reloaded page at 3840x2160 resolution
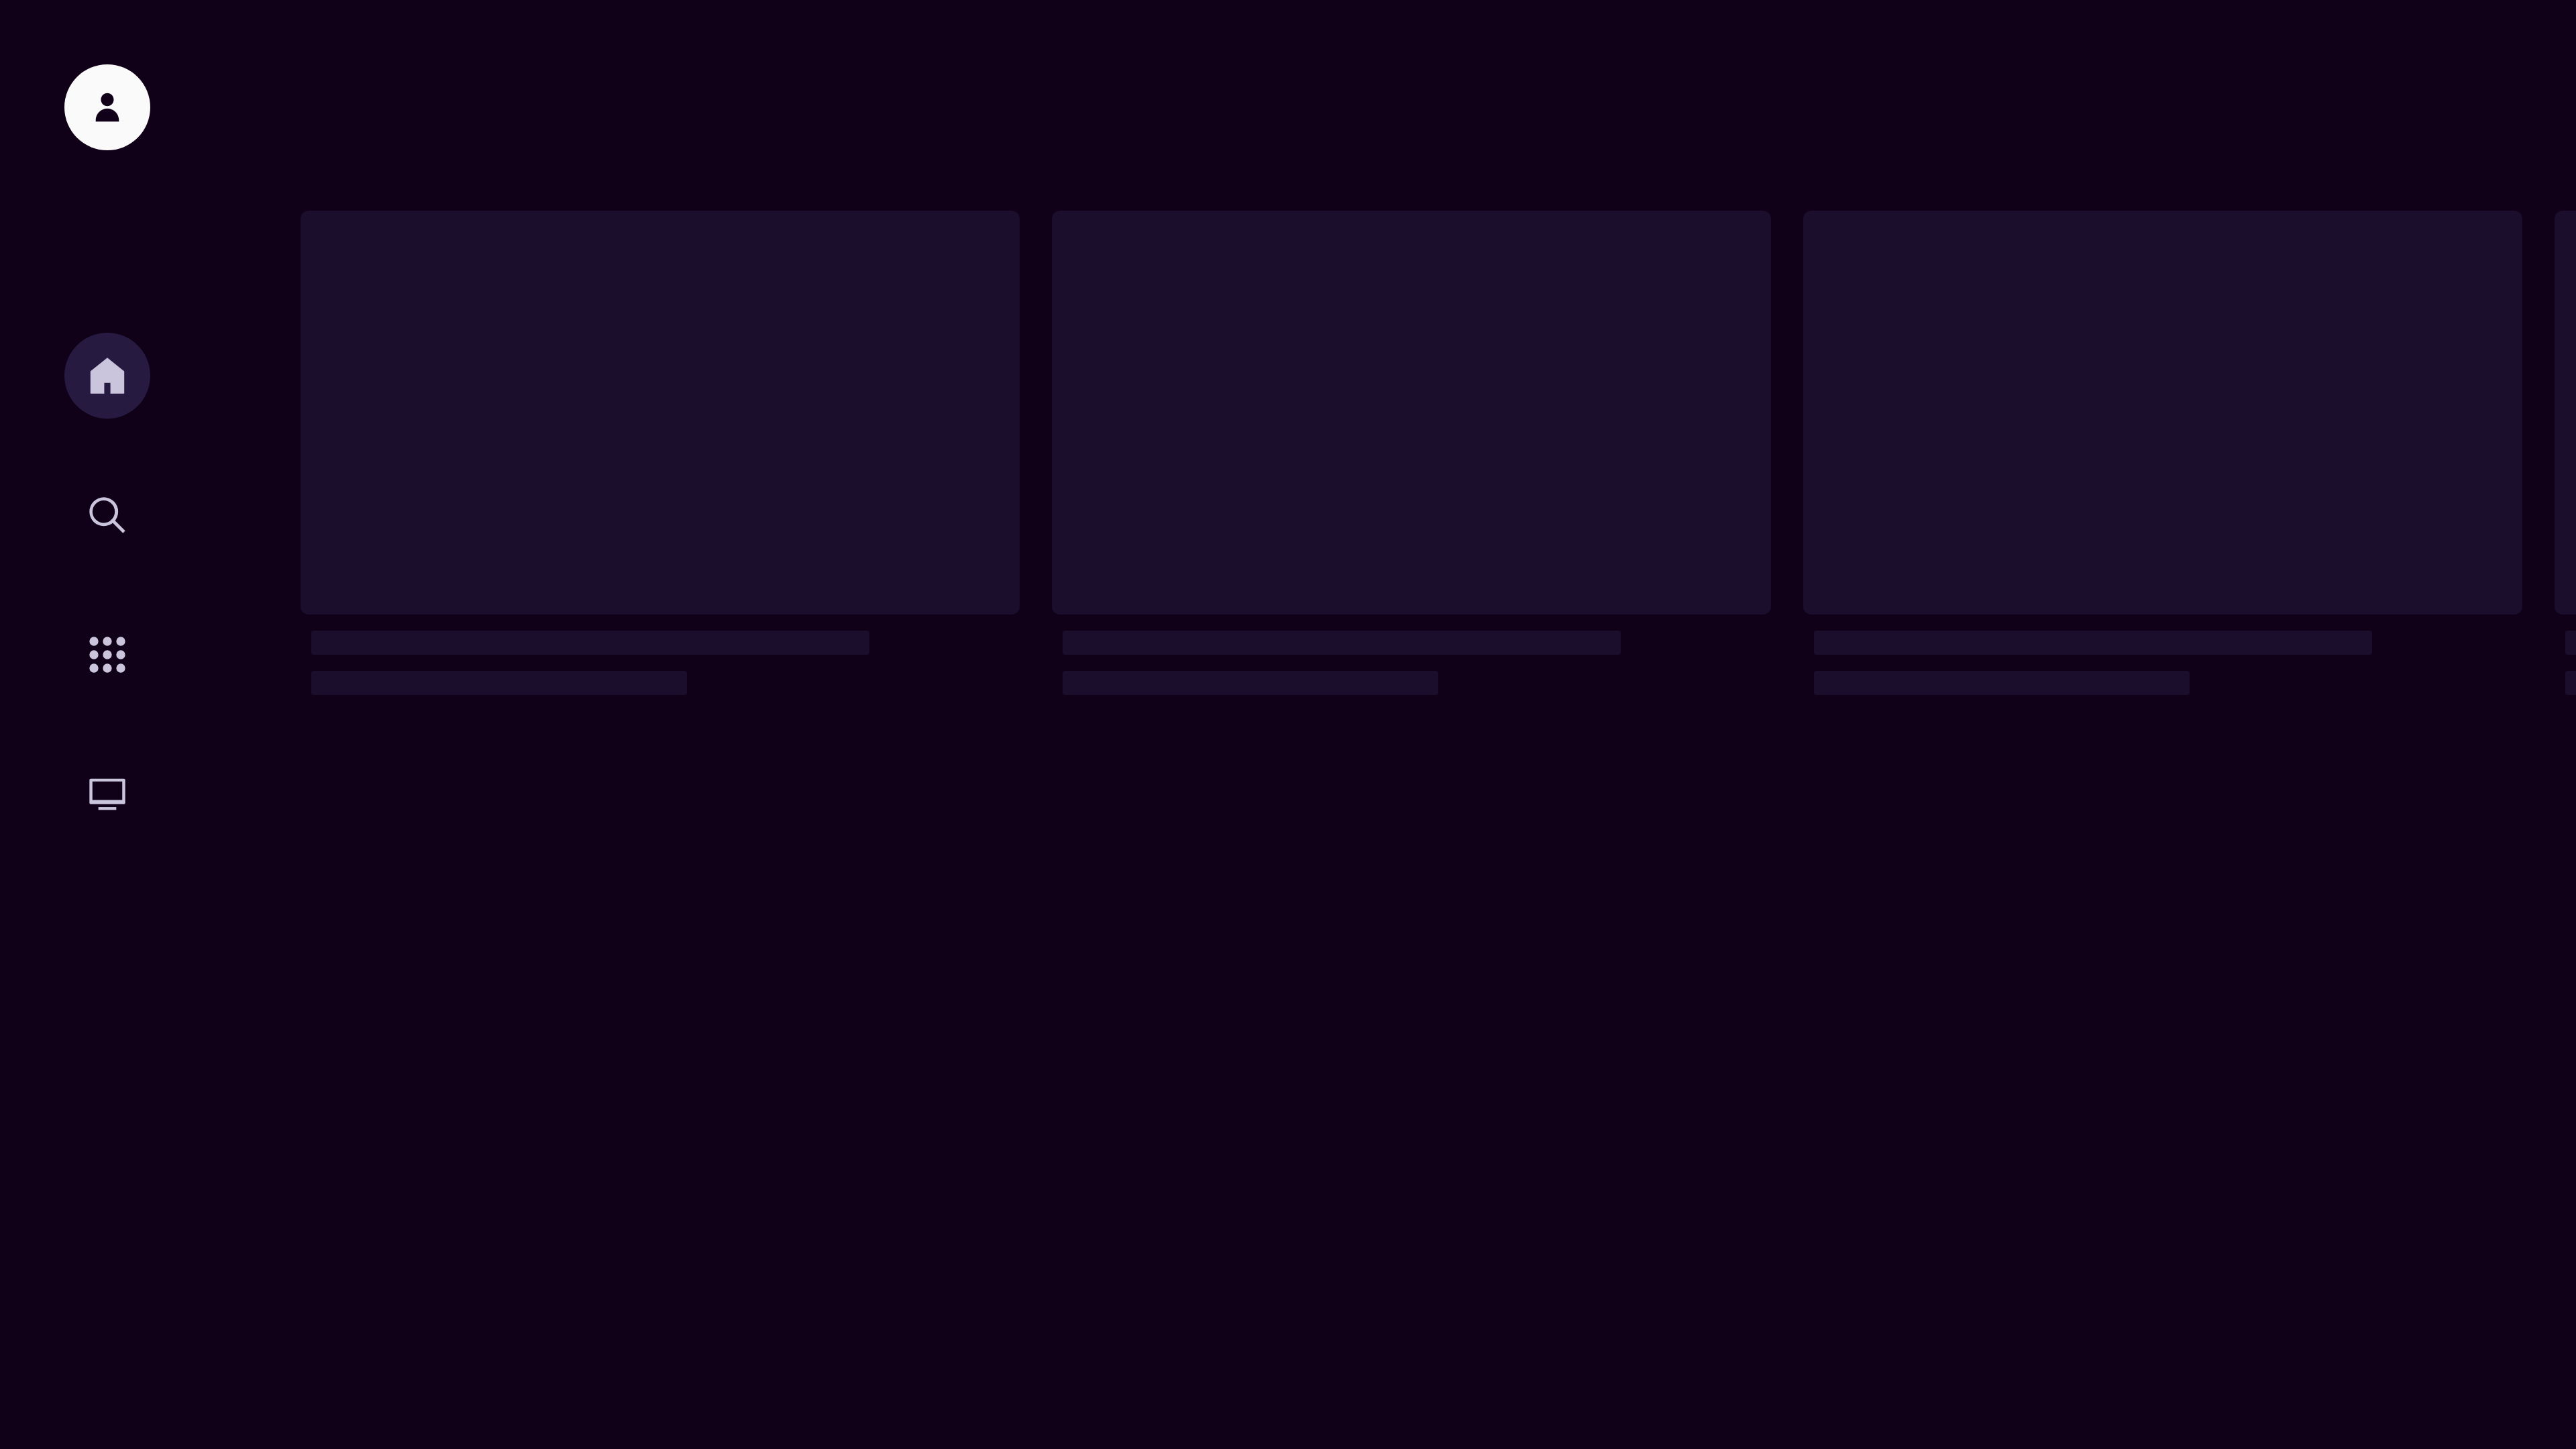

Body element loaded at 3840x2160
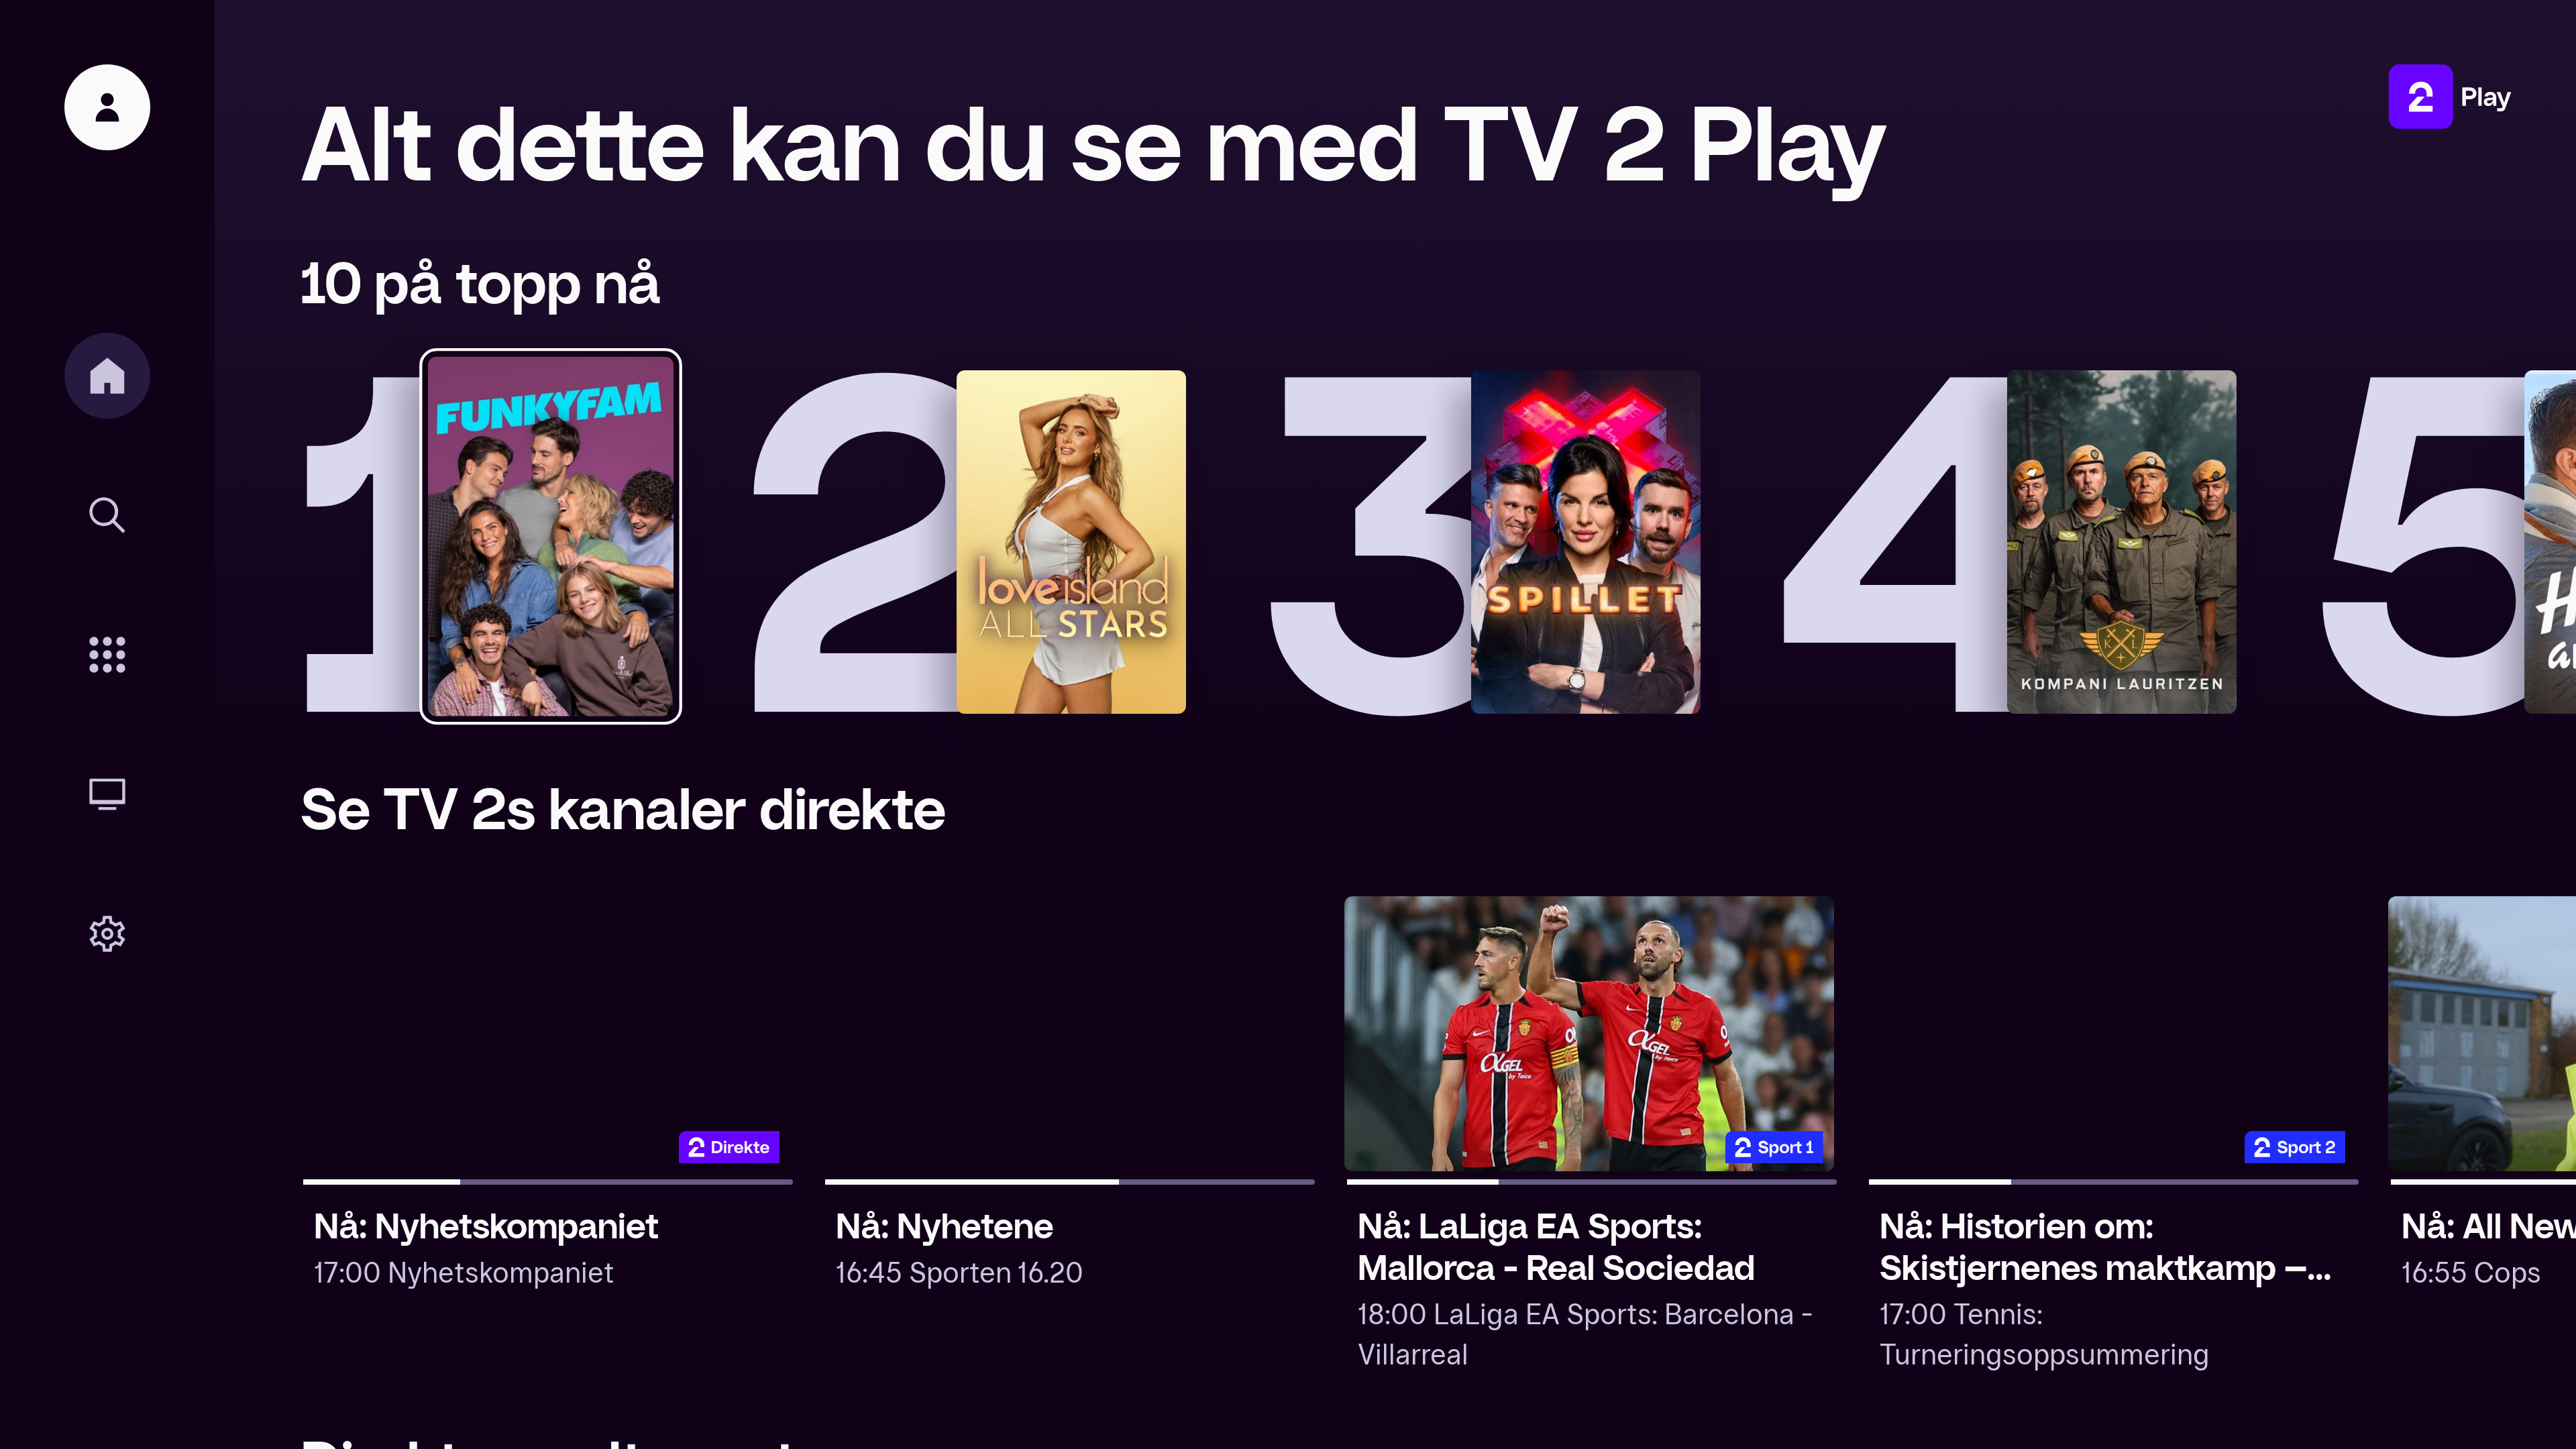

Verified body is visible at 3840x2160 resolution
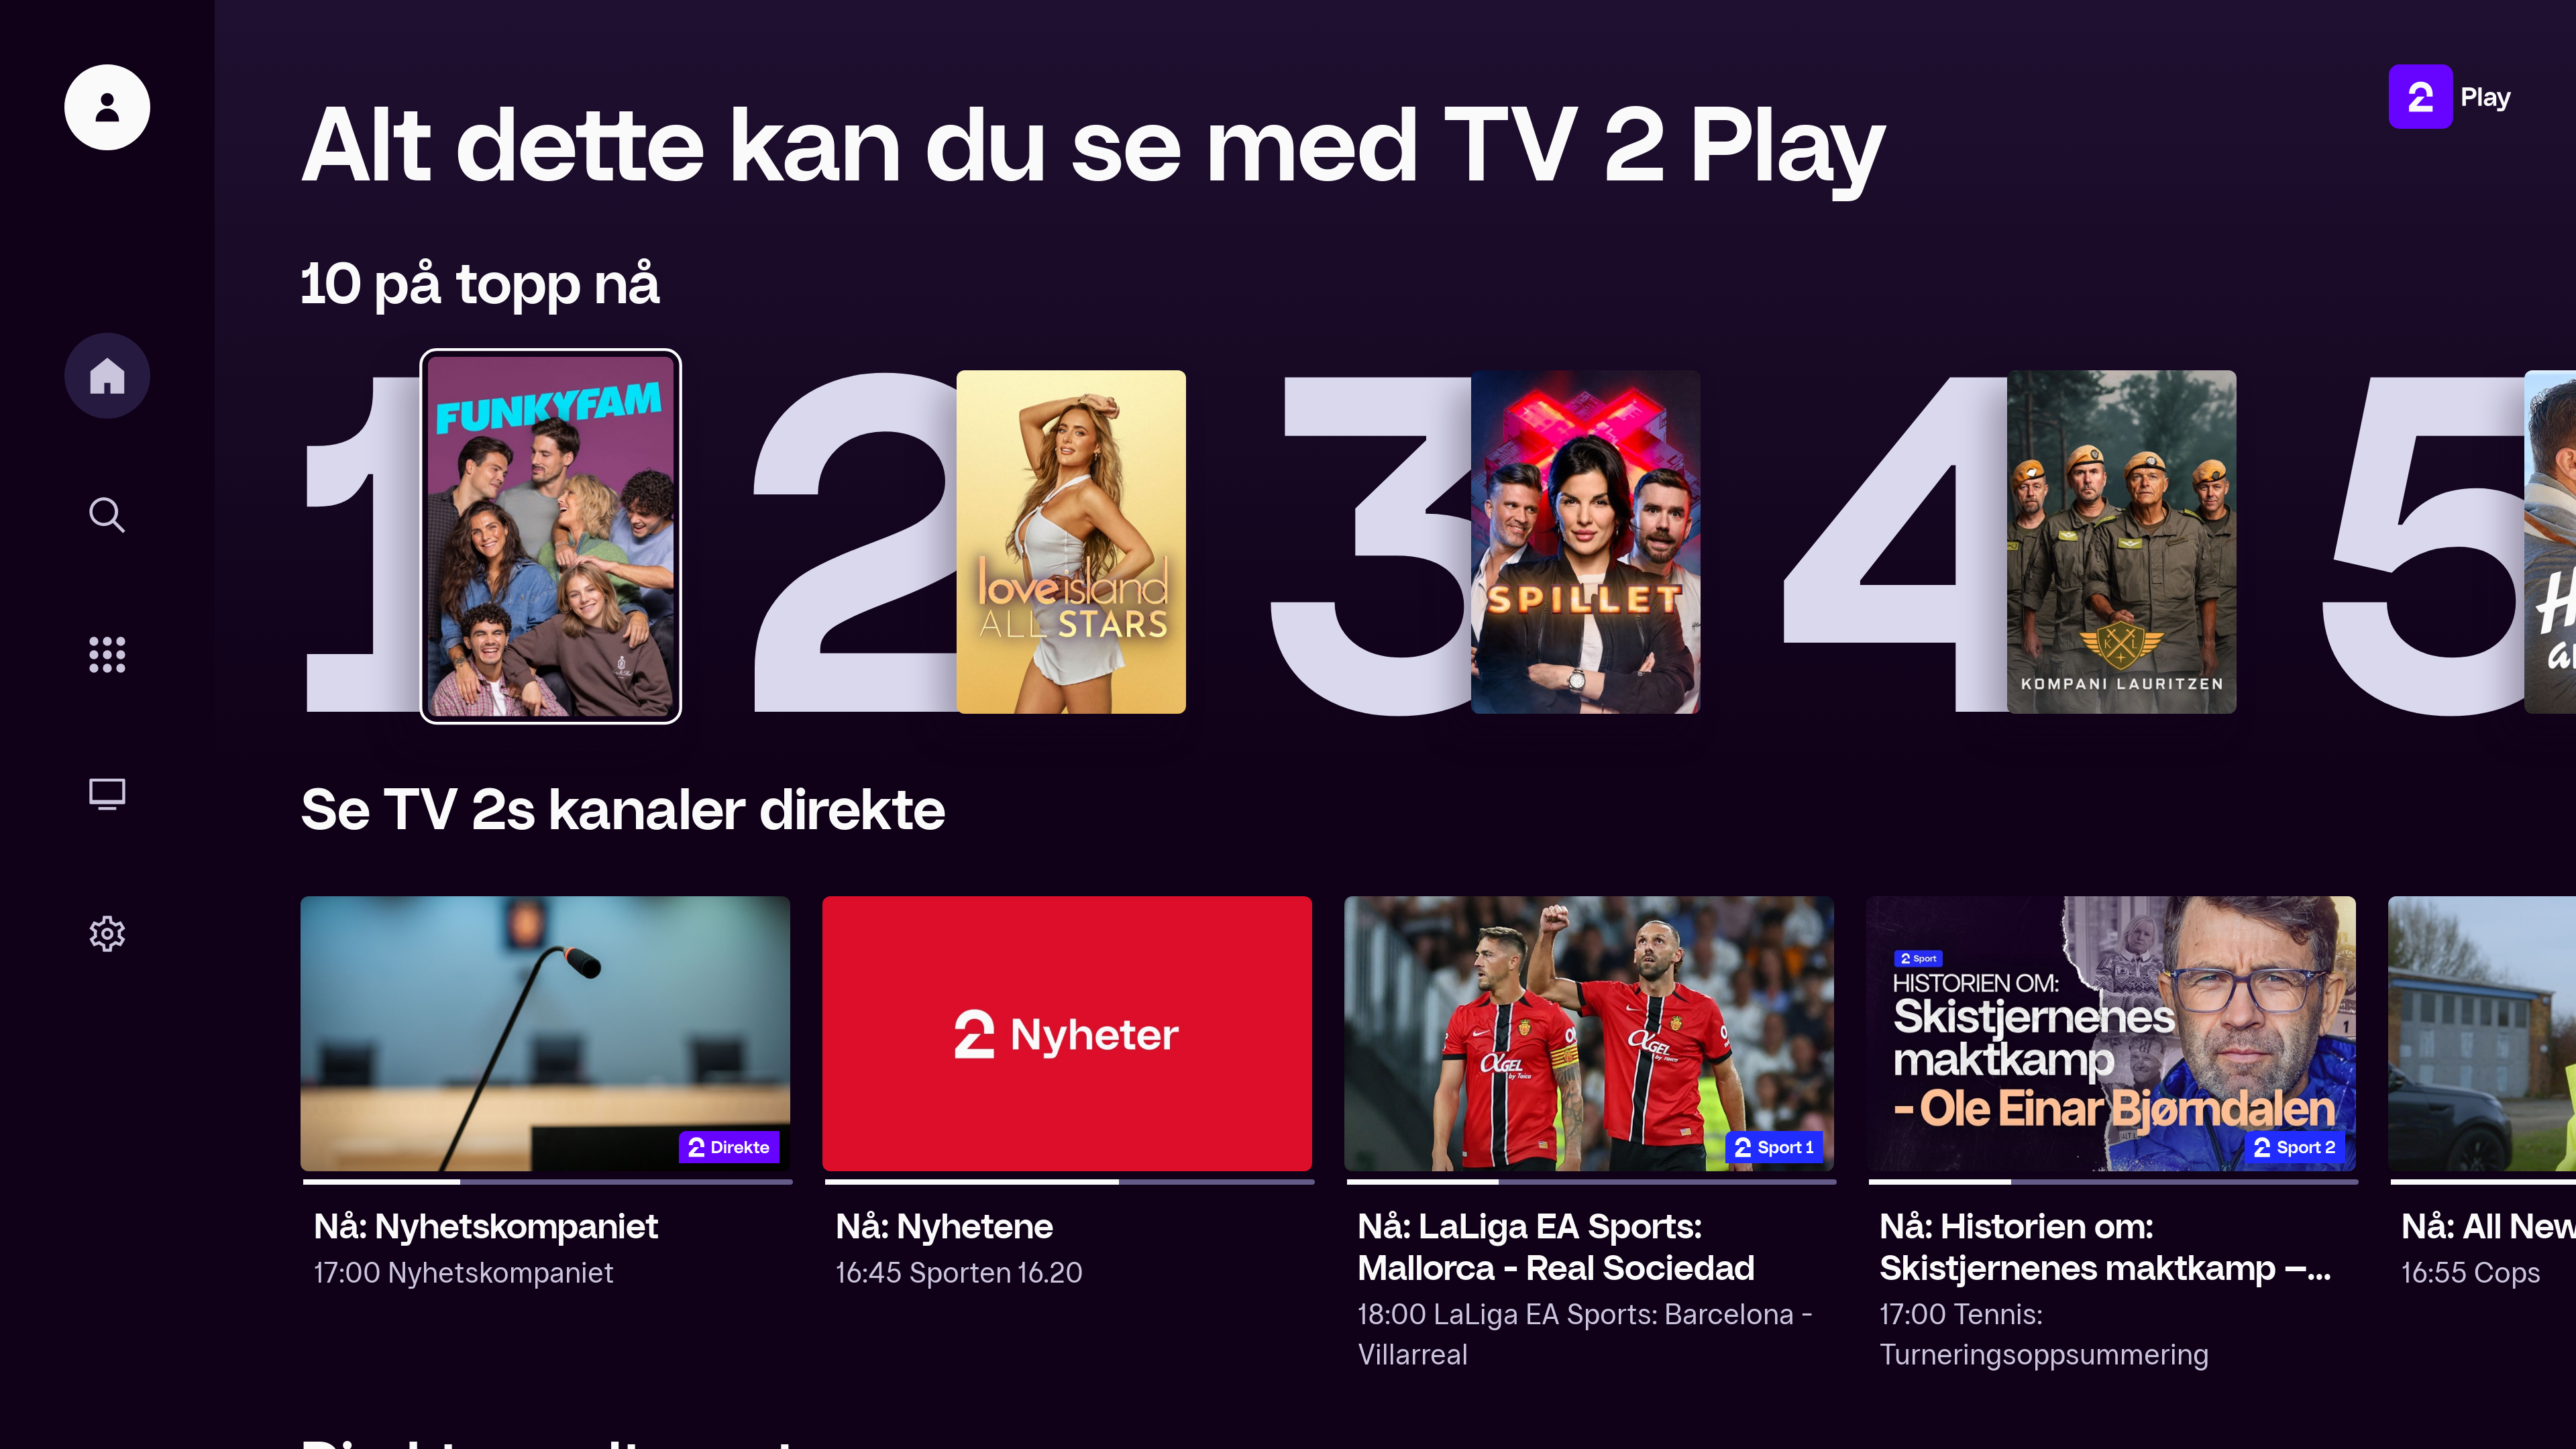

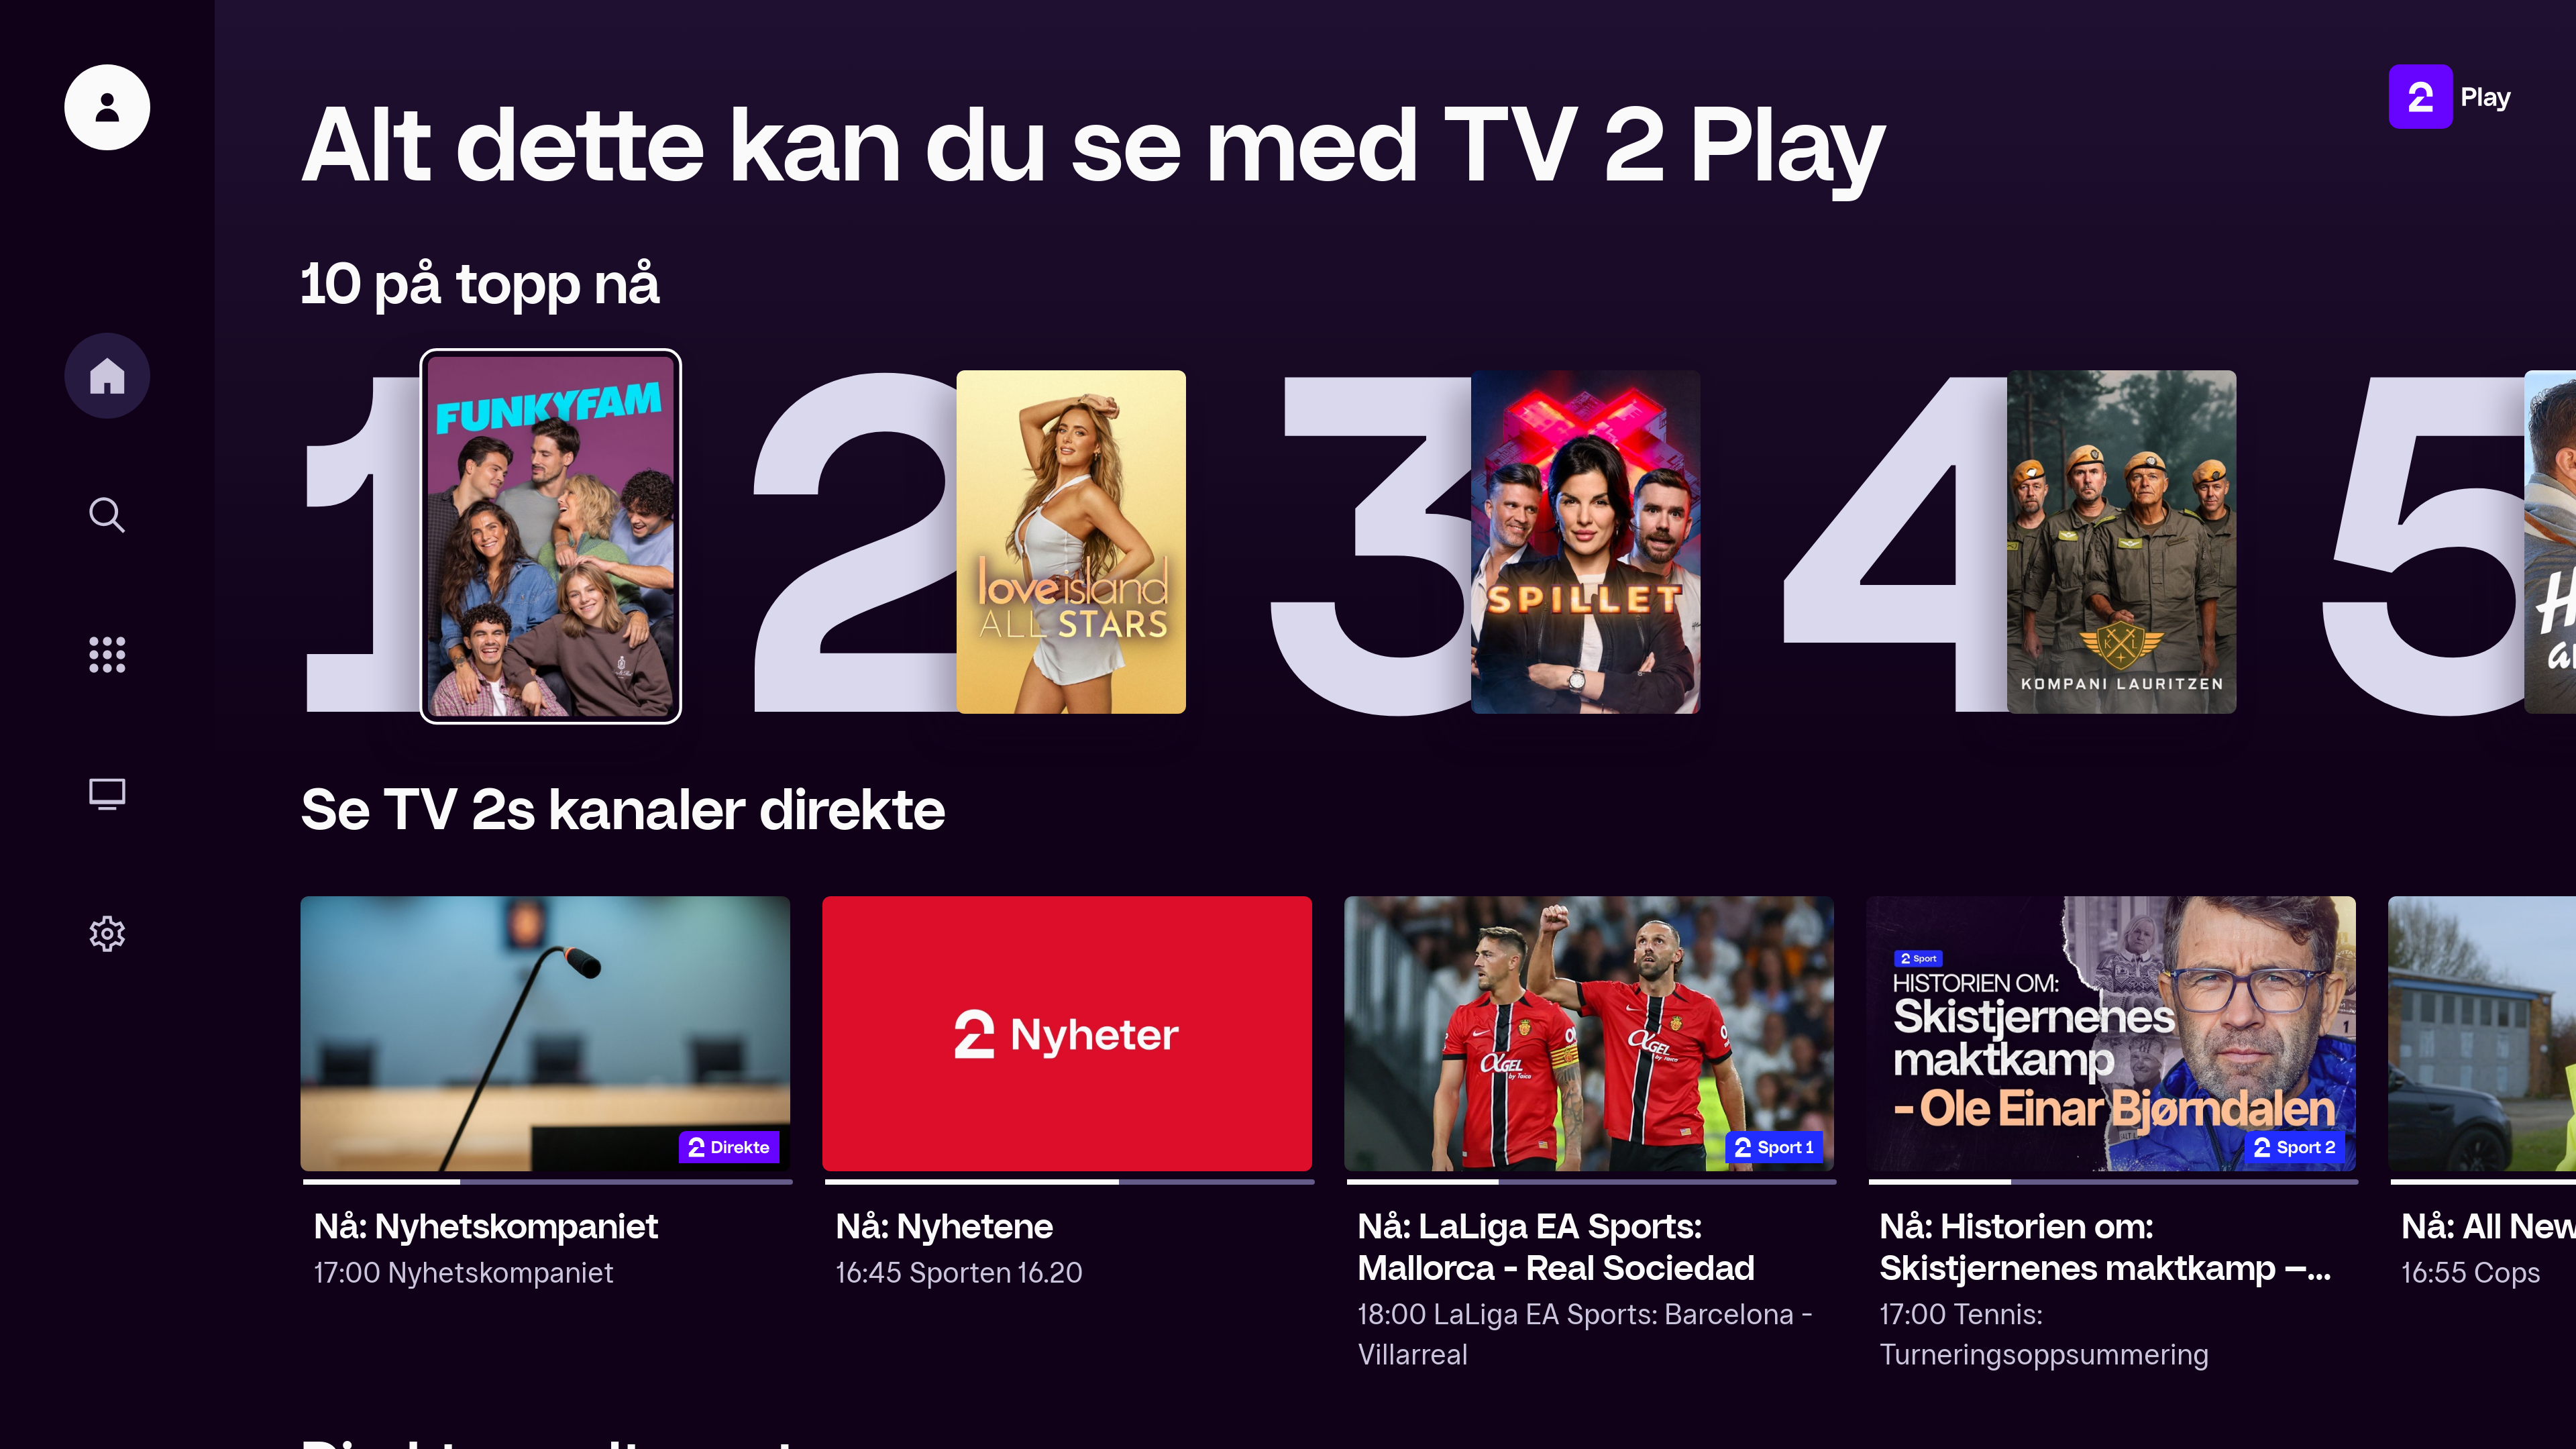